Tests iframe interaction by switching to a frame and clicking a button inside it

Starting URL: https://leafground.com/frame.xhtml

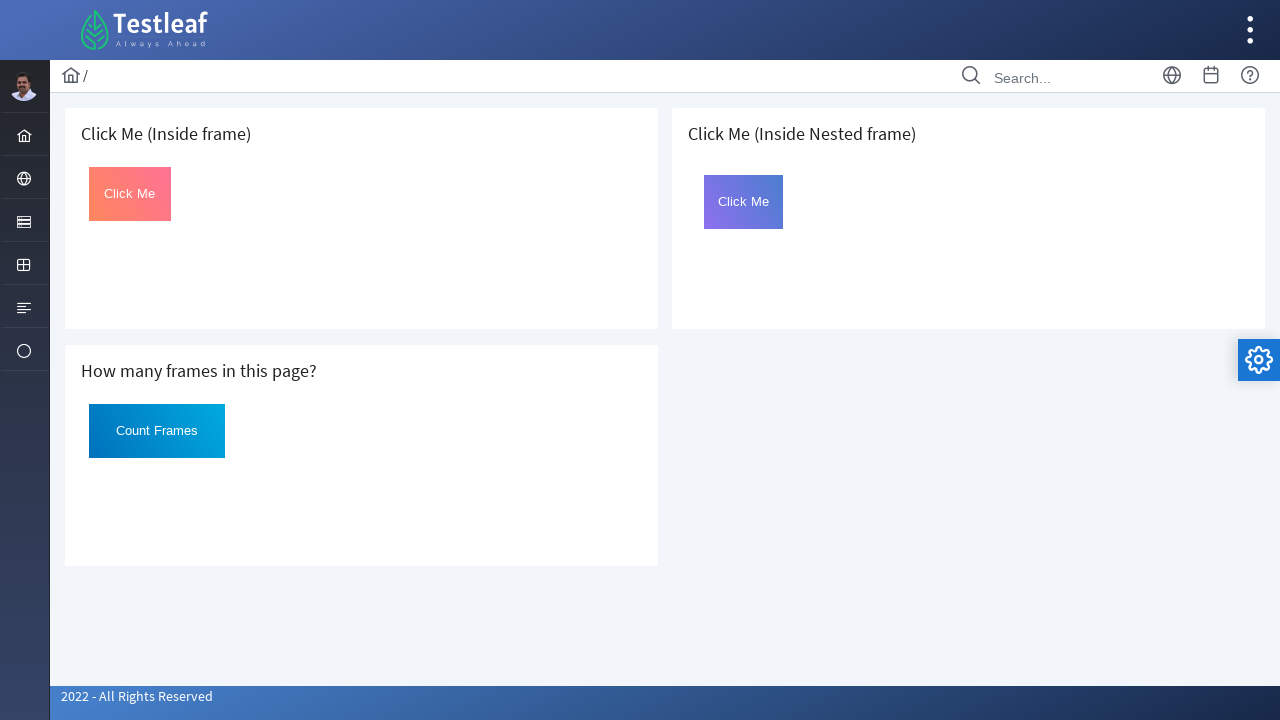

Navigated to iframe interaction test page
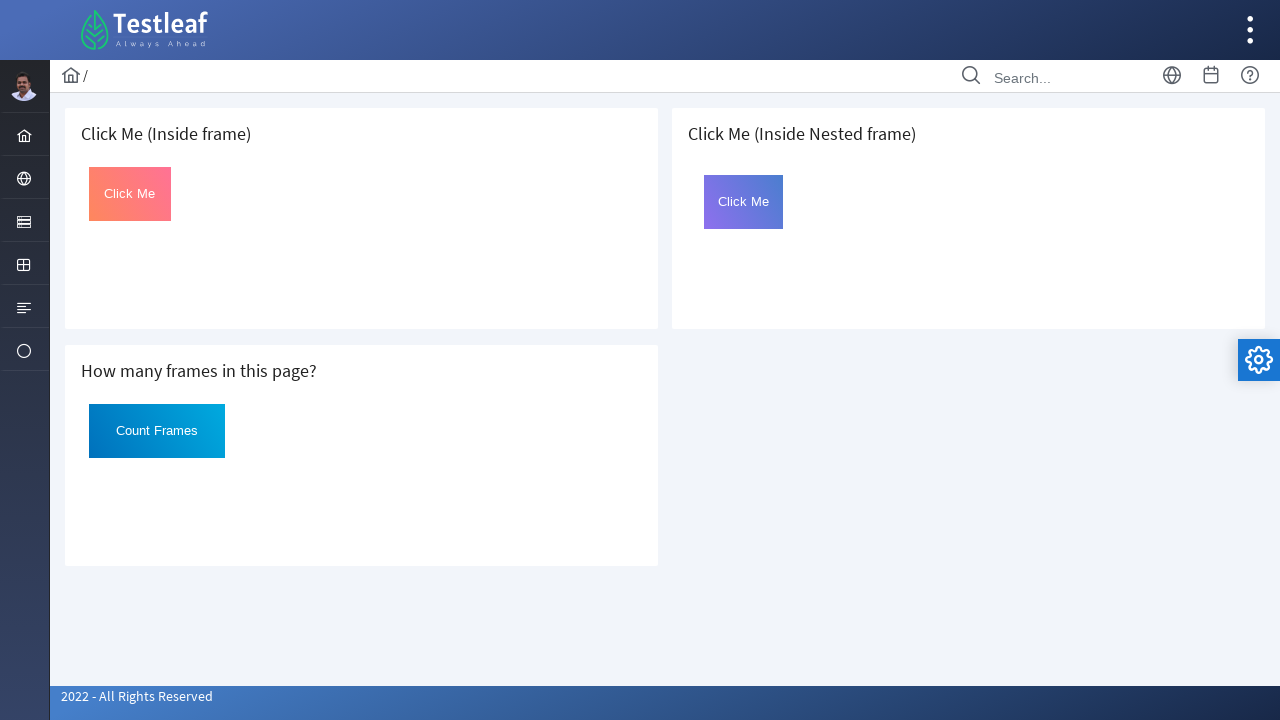

Located the first iframe on the page
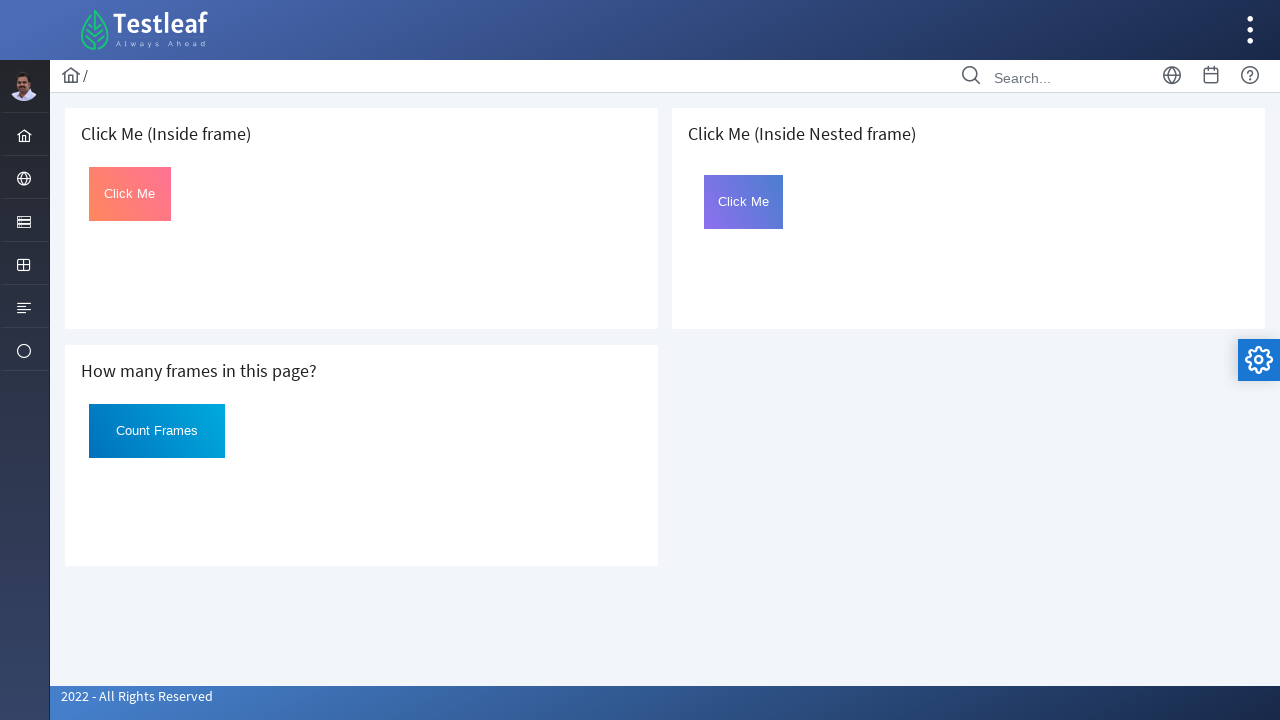

Clicked the button inside the iframe at (130, 194) on iframe >> nth=0 >> internal:control=enter-frame >> #Click
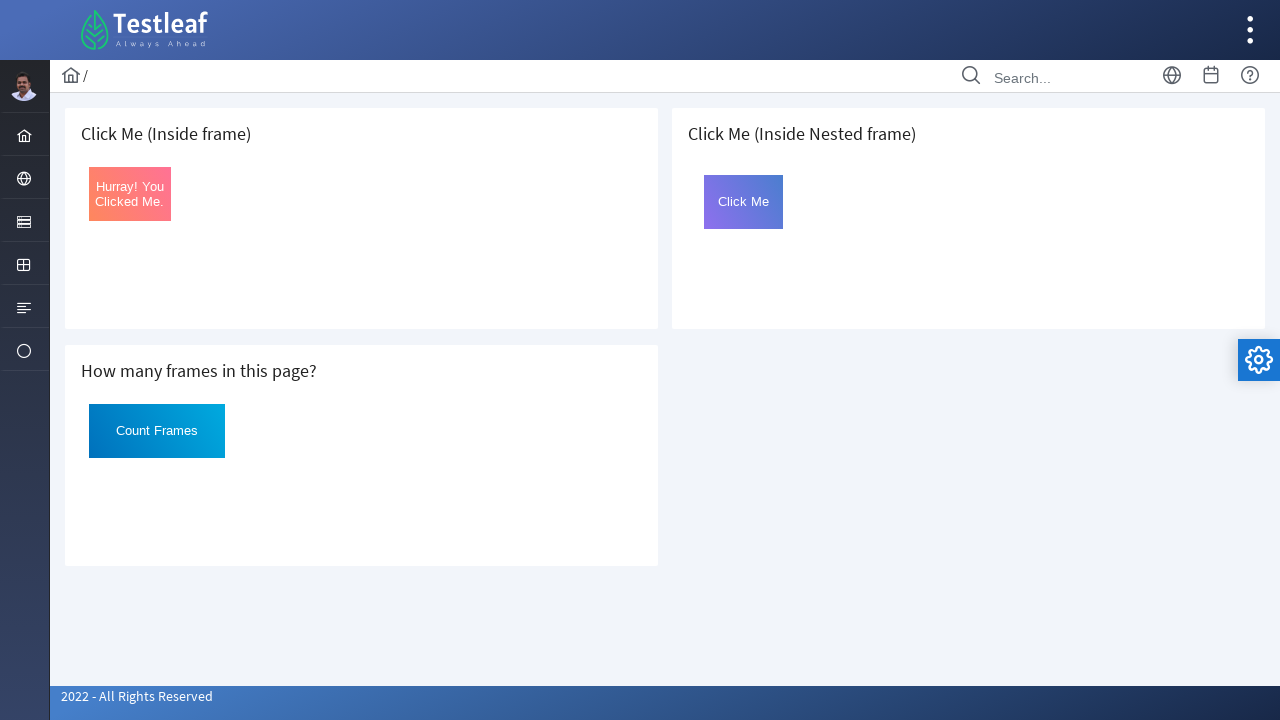

Retrieved button text: Hurray! You Clicked Me.
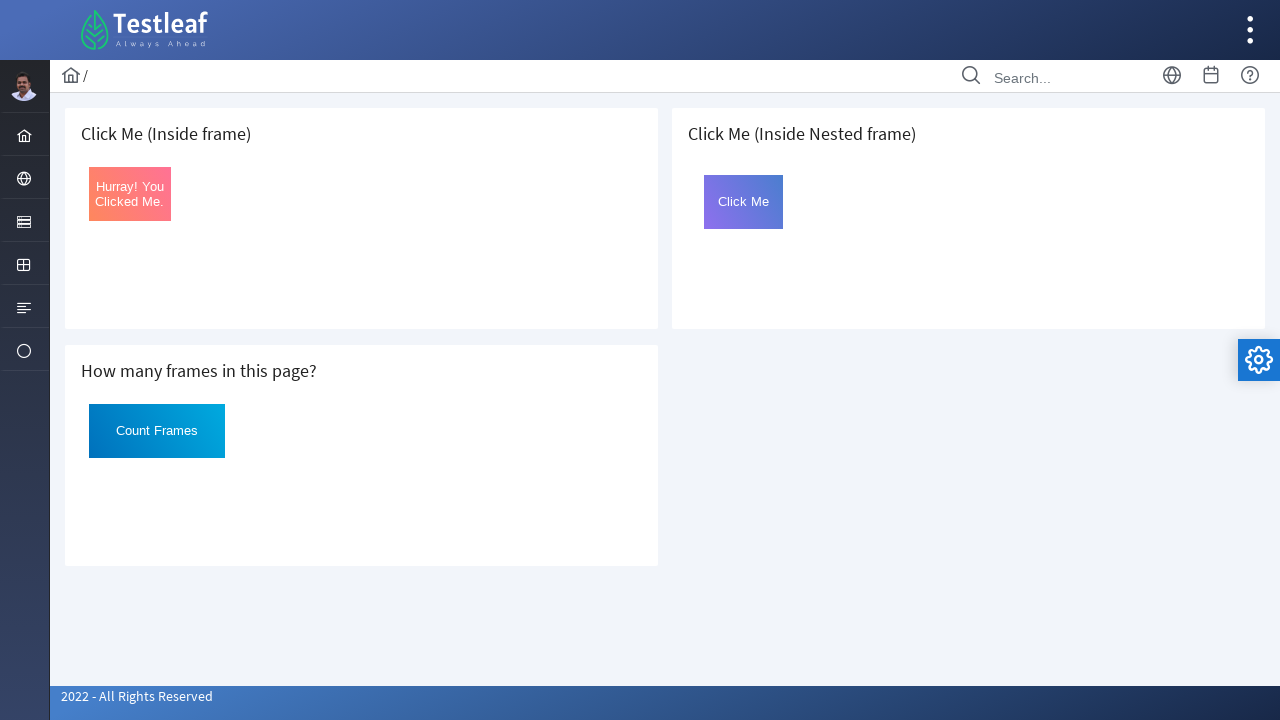

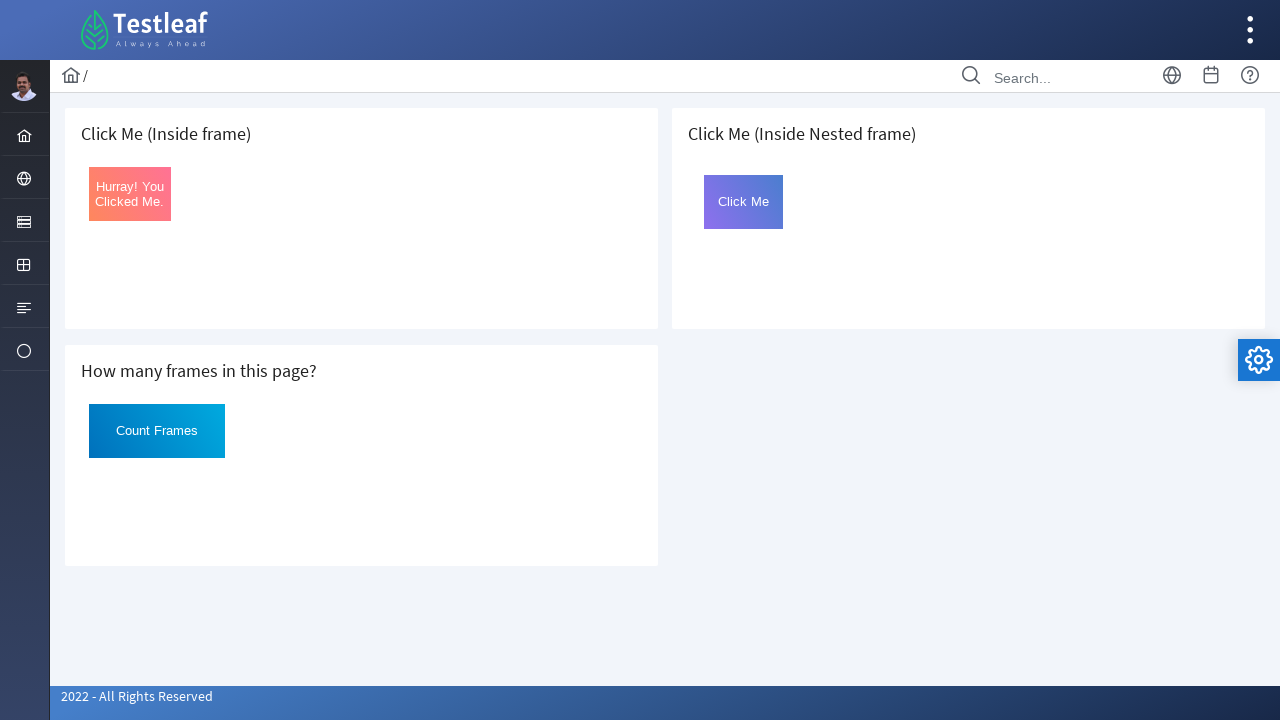